Tests checkbox interaction on a practice form by clicking on a hobby checkbox

Starting URL: https://demoqa.com/automation-practice-form

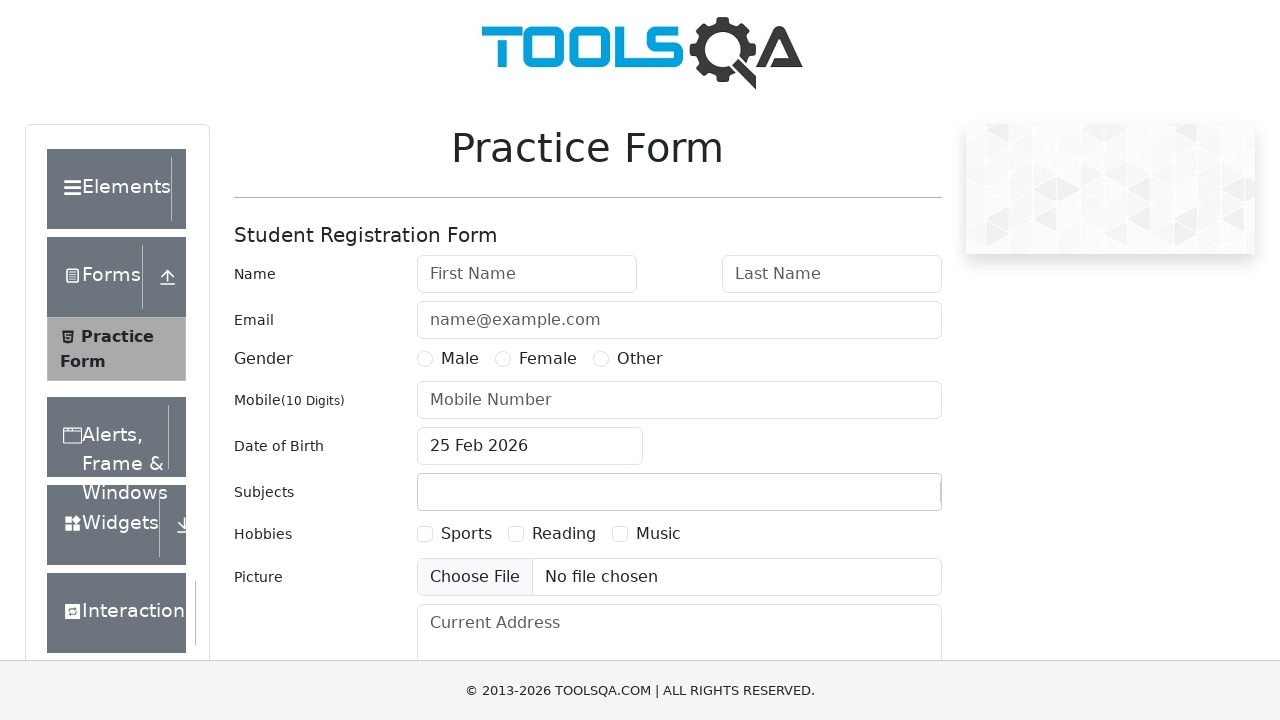

Clicked on Sports hobby checkbox at (466, 534) on label[for='hobbies-checkbox-1']
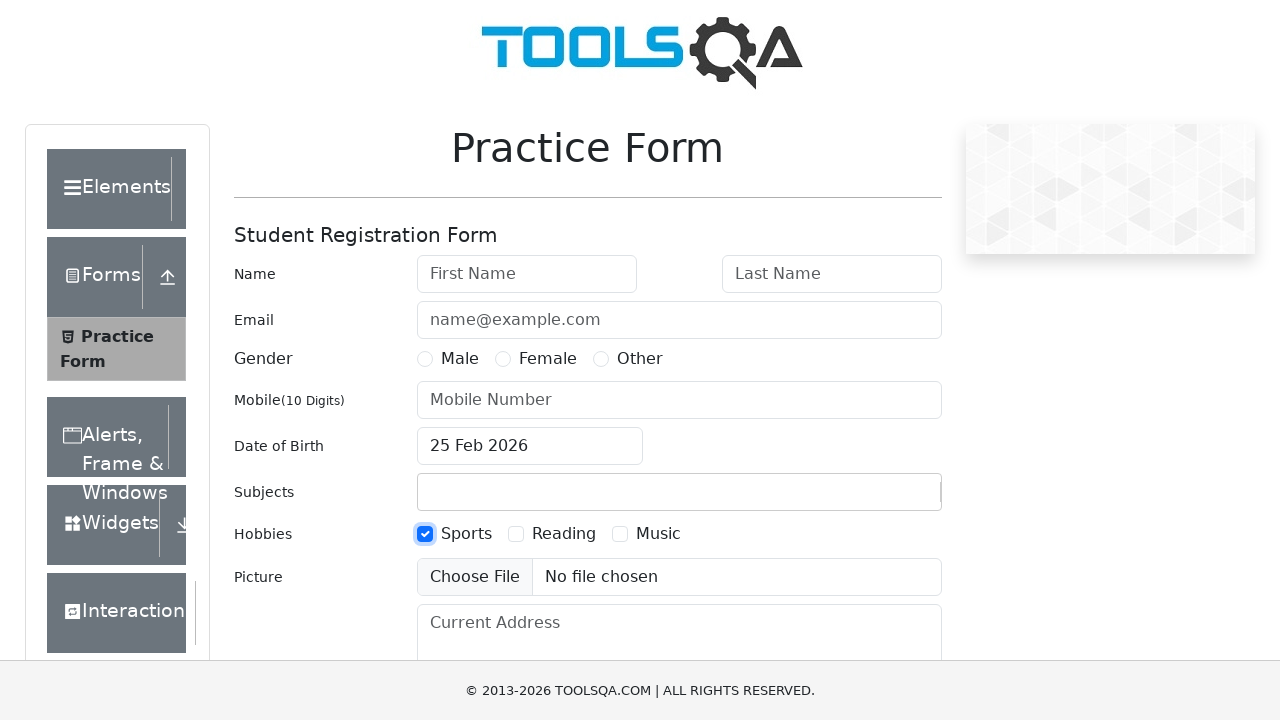

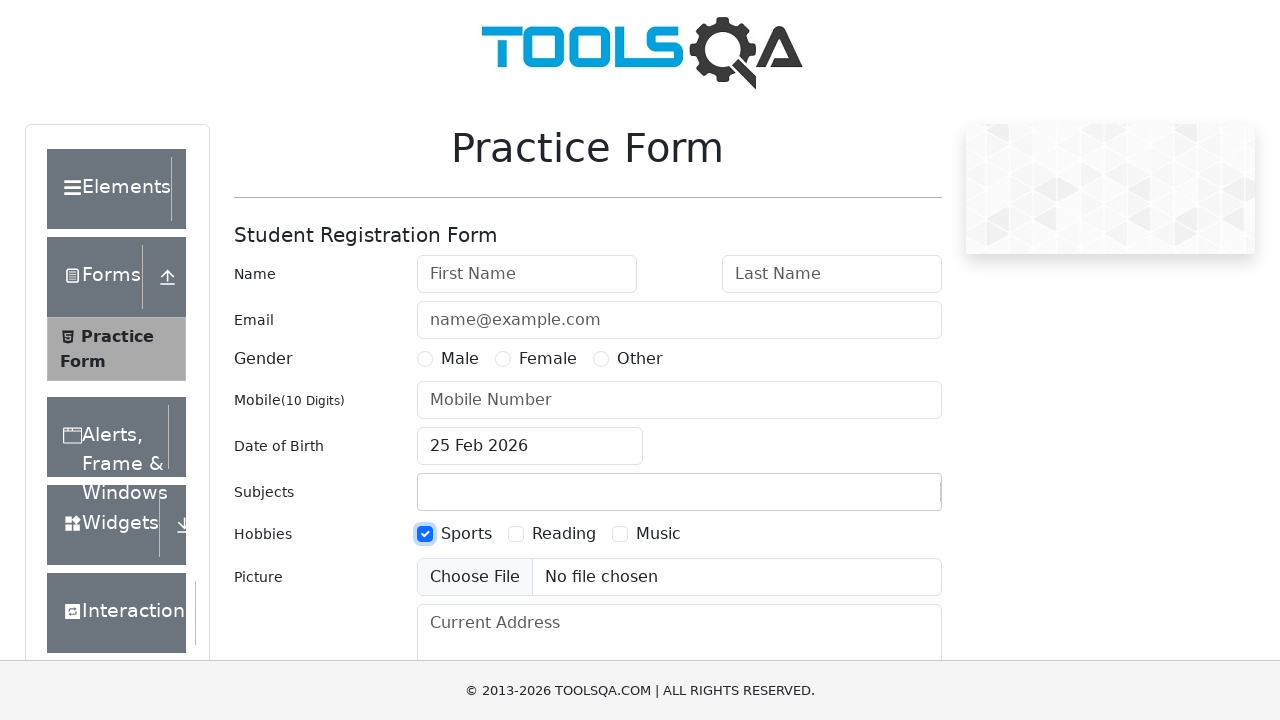